Verifies that the YouTube page title is exactly "YouTube"

Starting URL: https://www.youtube.com

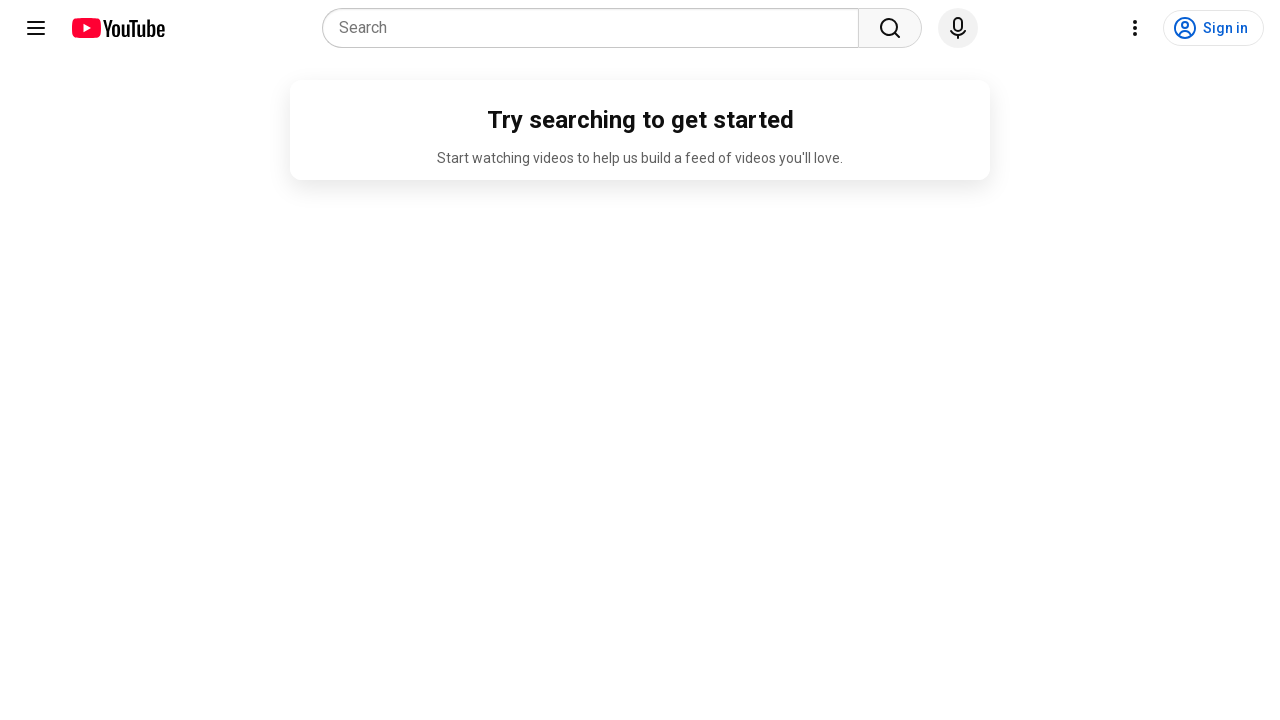

Waited for page to reach domcontentloaded state
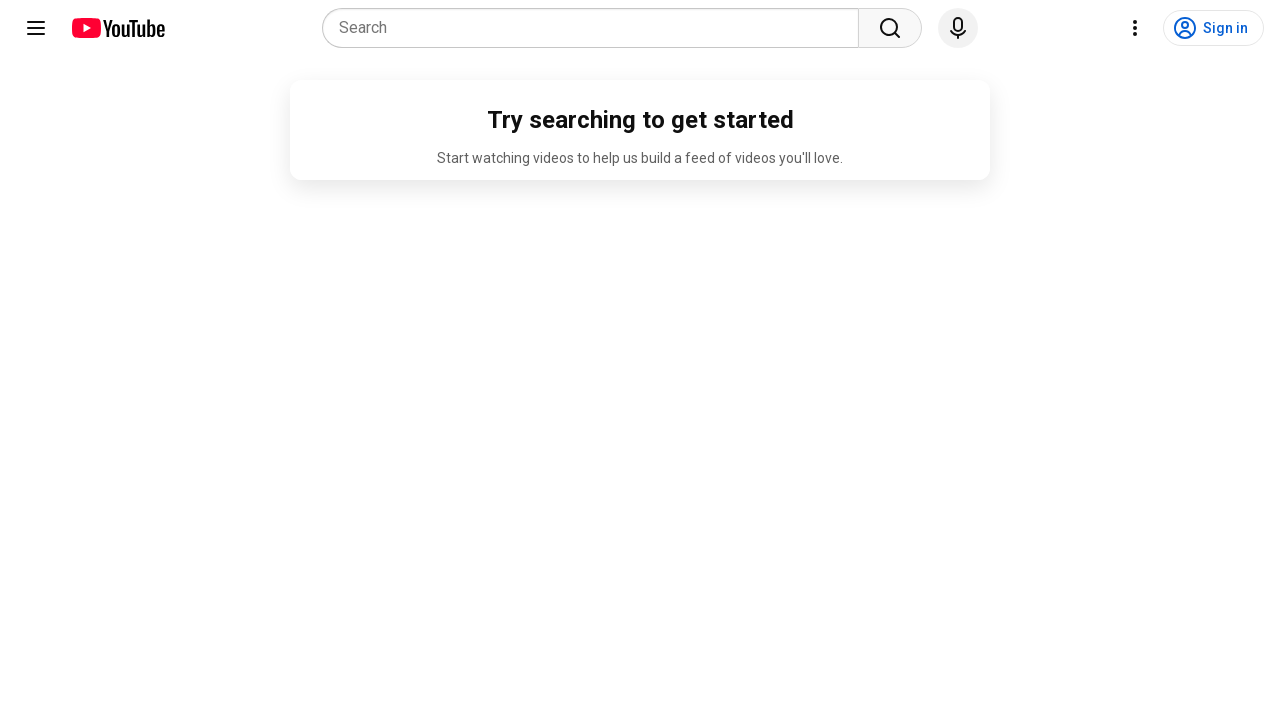

Verified that page title is exactly 'YouTube'
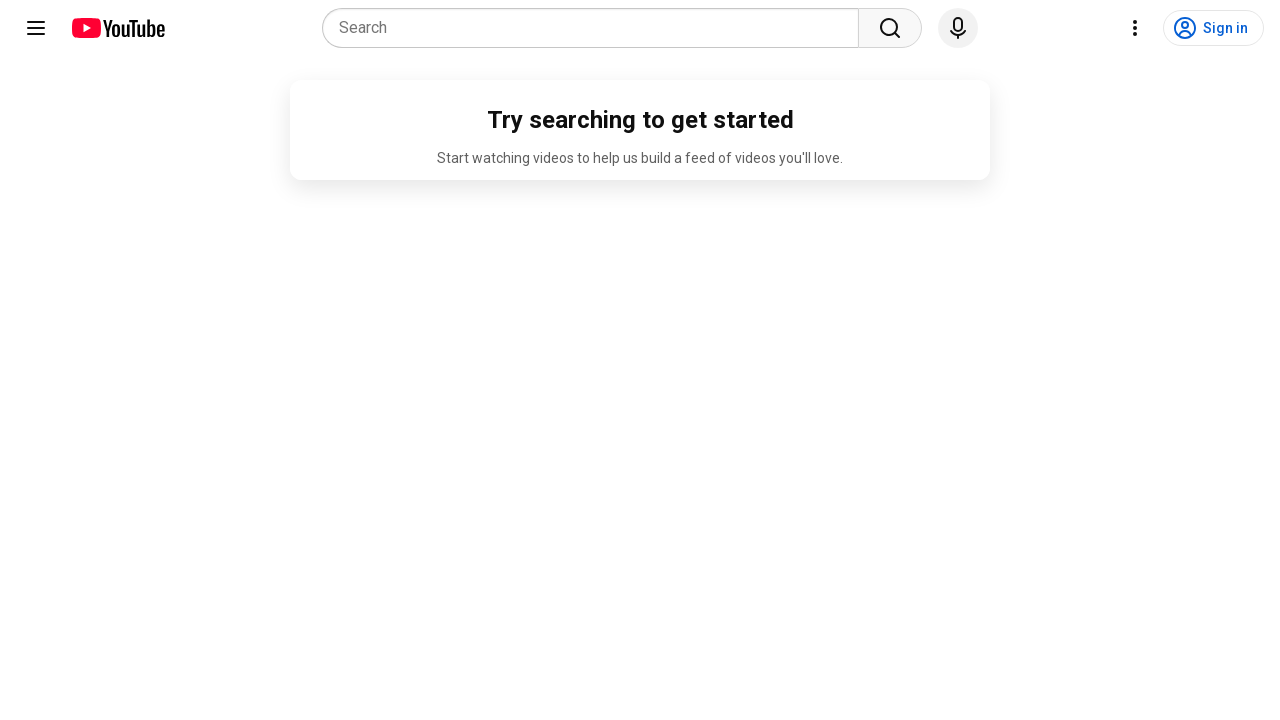

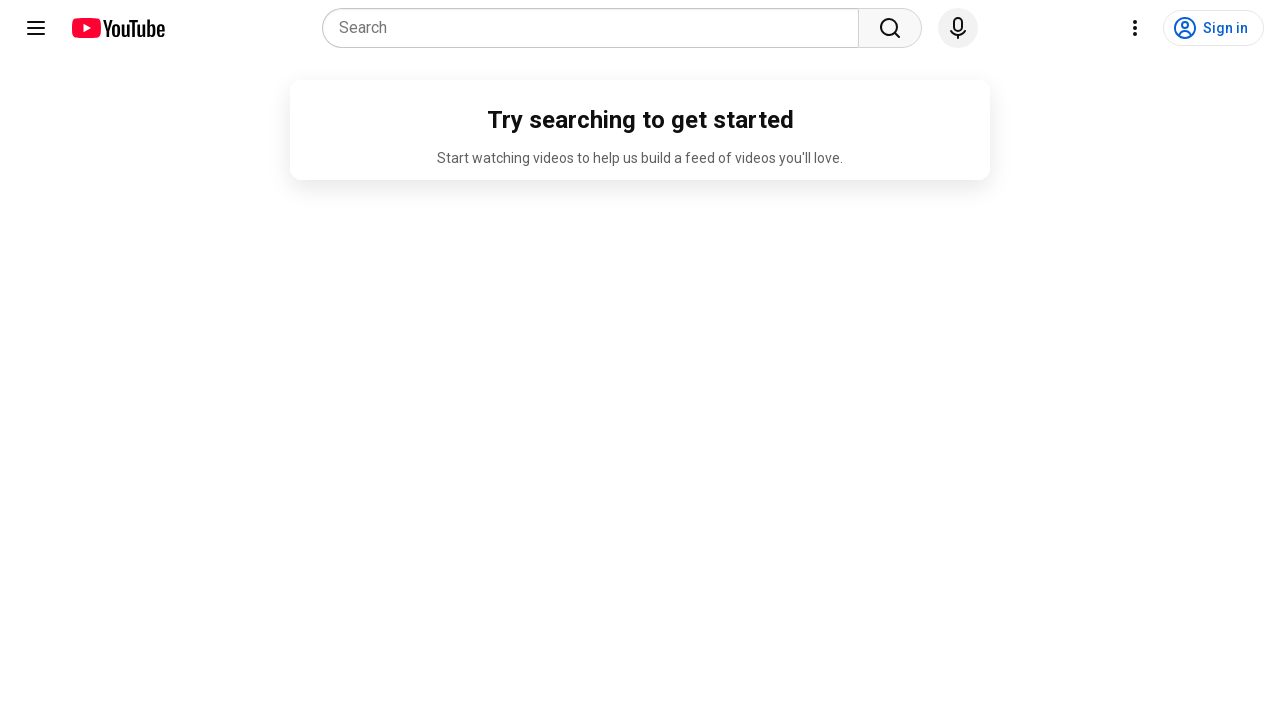